Tests mouse release action after performing click-and-hold and move operations

Starting URL: https://crossbrowsertesting.github.io/drag-and-drop

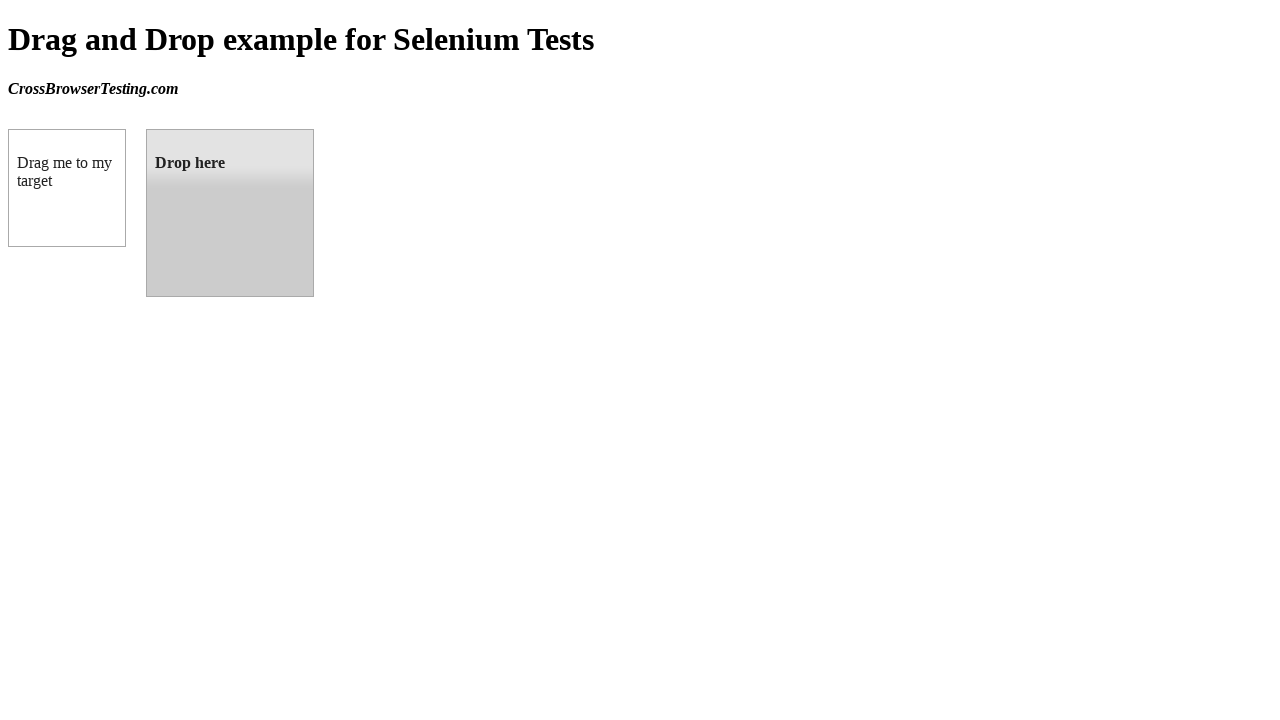

Located source element (draggable box)
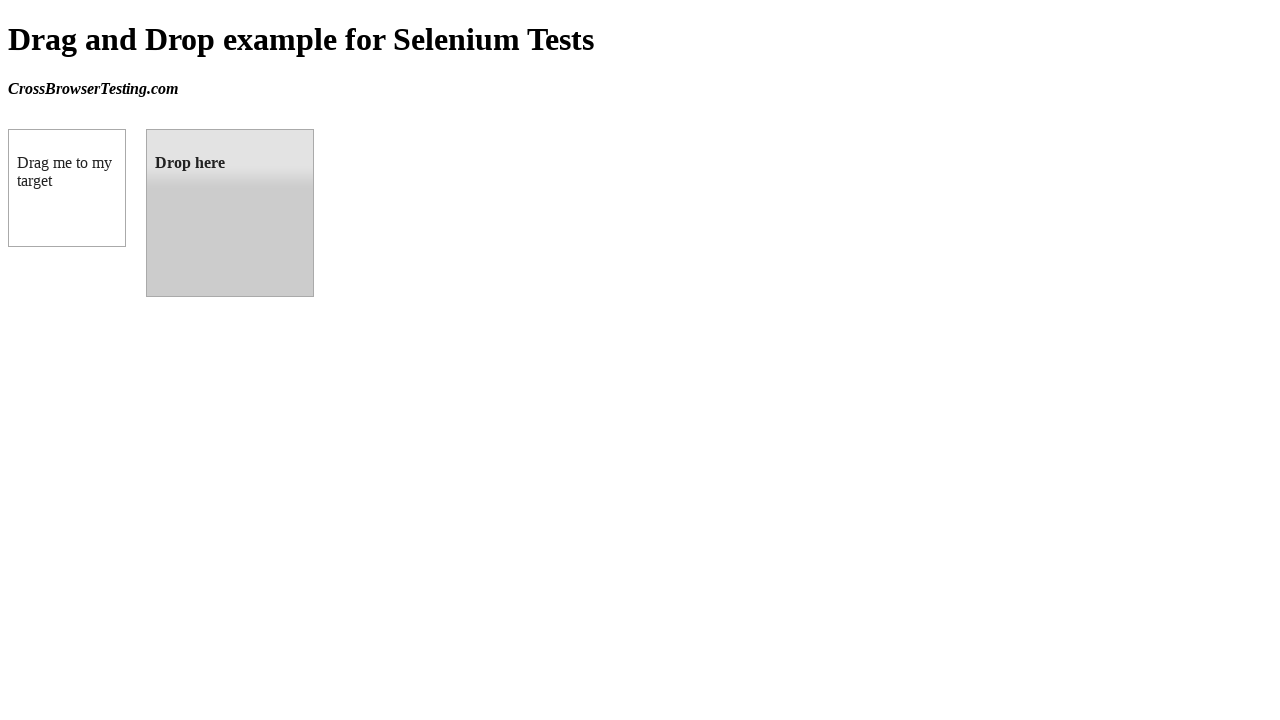

Located target element (droppable box)
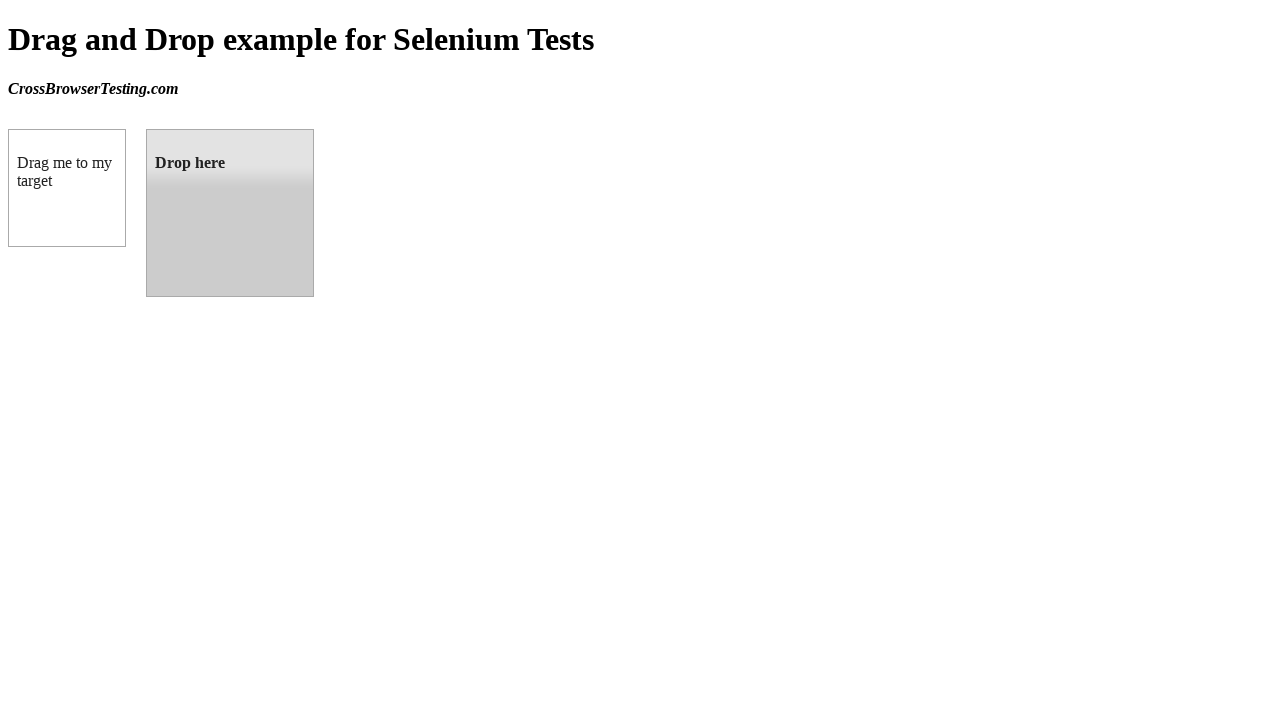

Retrieved bounding box of source element
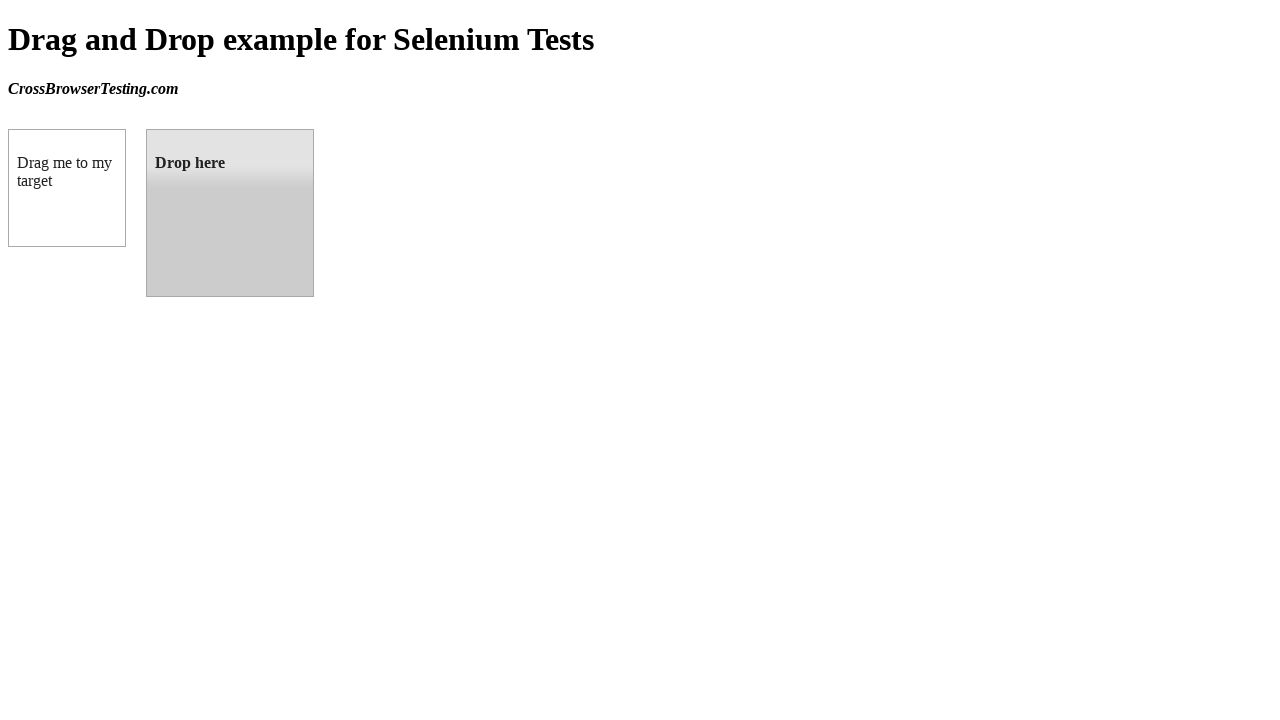

Retrieved bounding box of target element
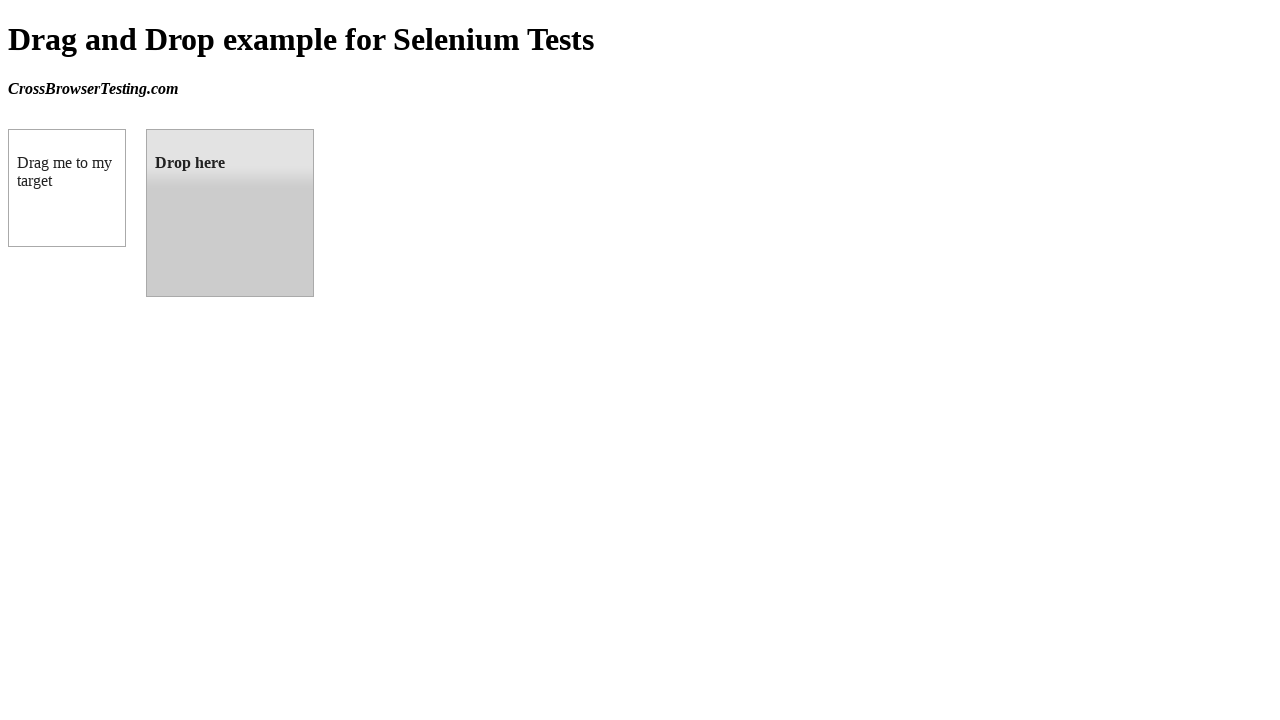

Moved mouse to center of source element at (67, 188)
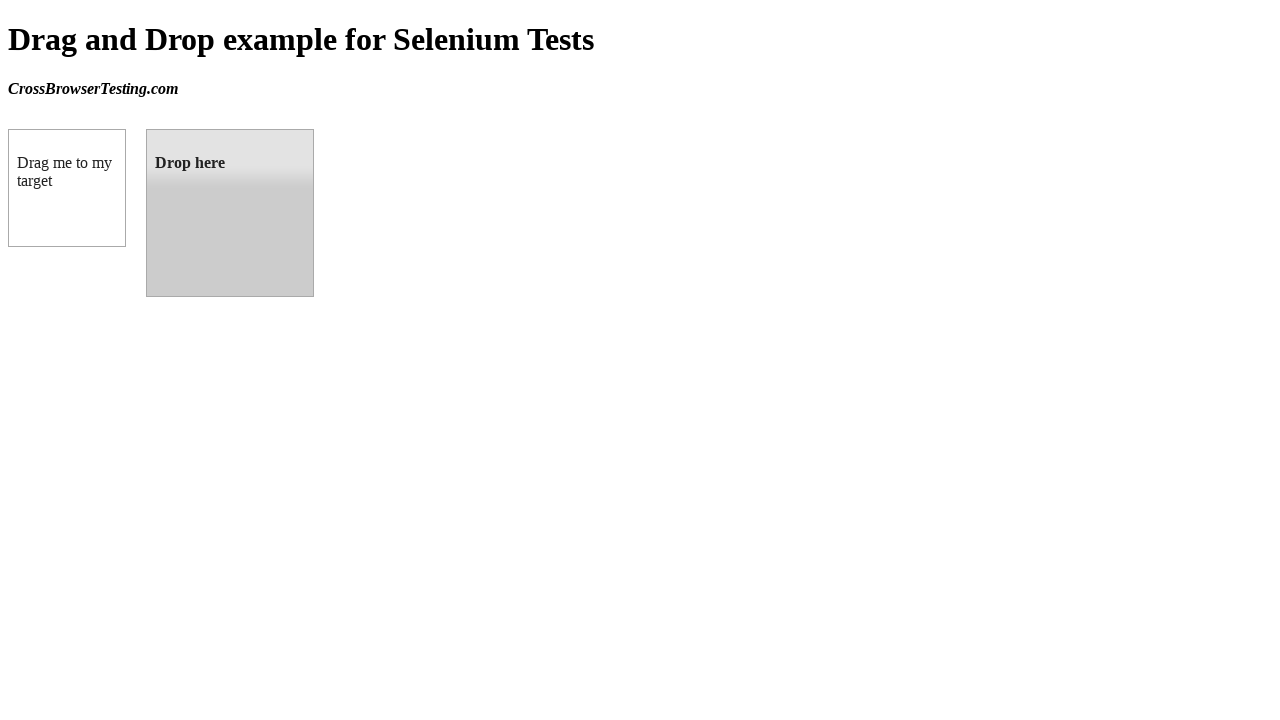

Pressed and held mouse button on source element at (67, 188)
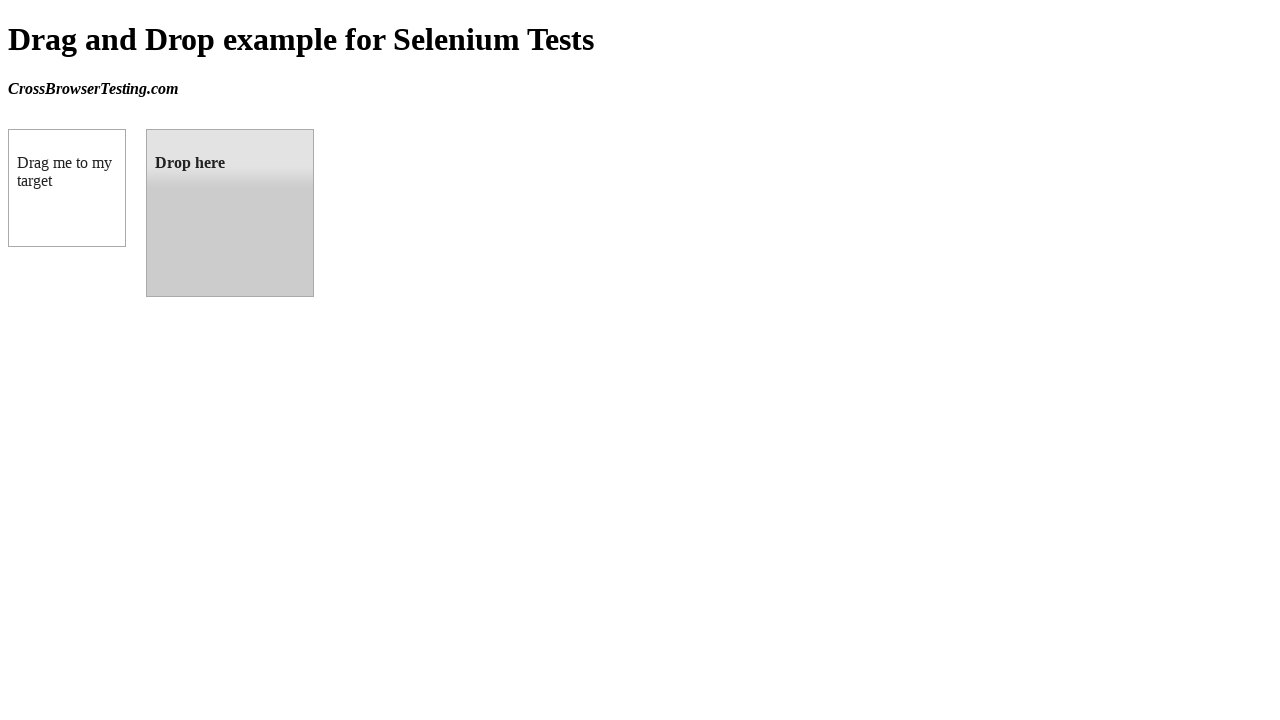

Moved mouse to center of target element while holding button at (230, 213)
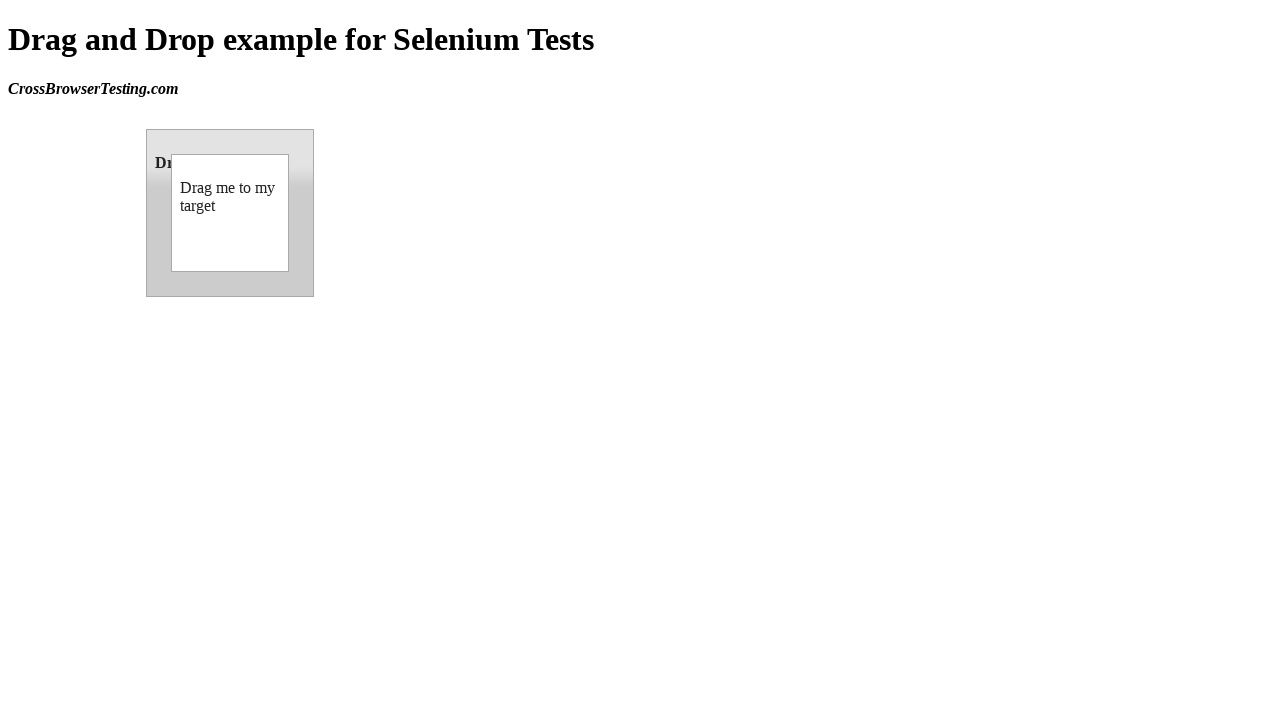

Released mouse button to complete drag and drop at (230, 213)
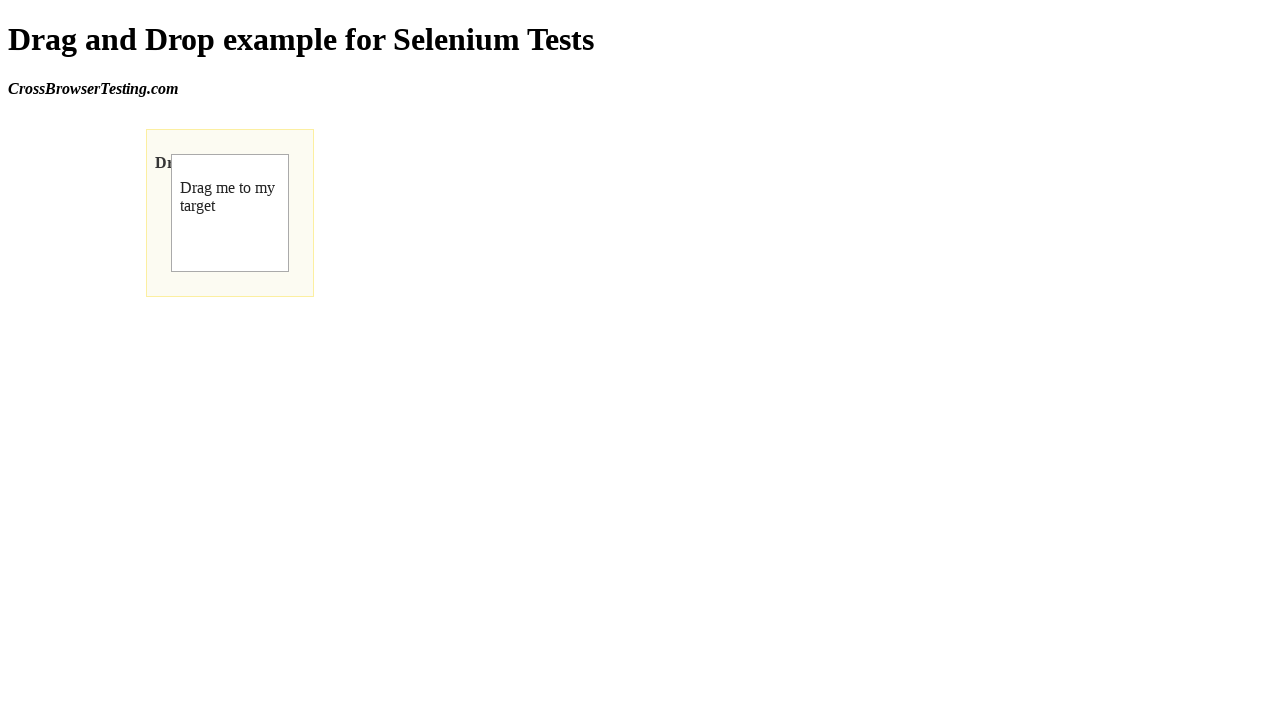

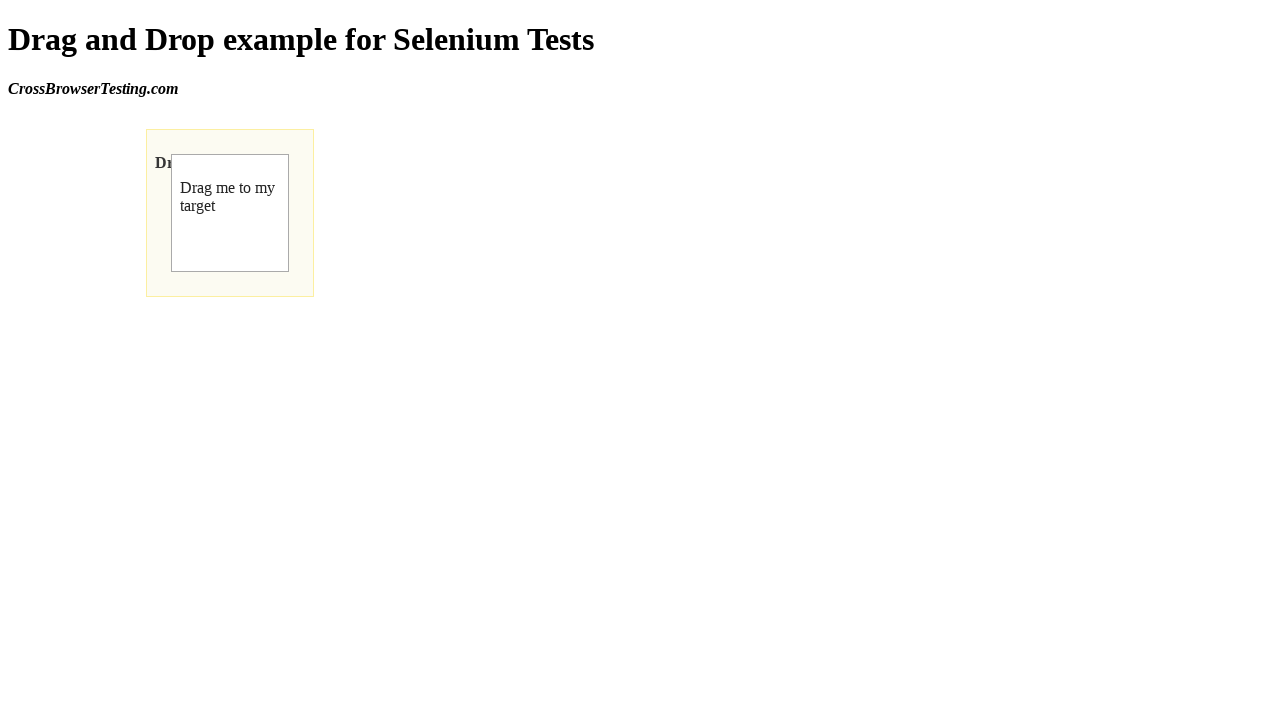